Tests job search functionality on a cryptocurrency jobs site by entering a search term and verifying that results are displayed

Starting URL: https://cryptocurrencyjobs.co/

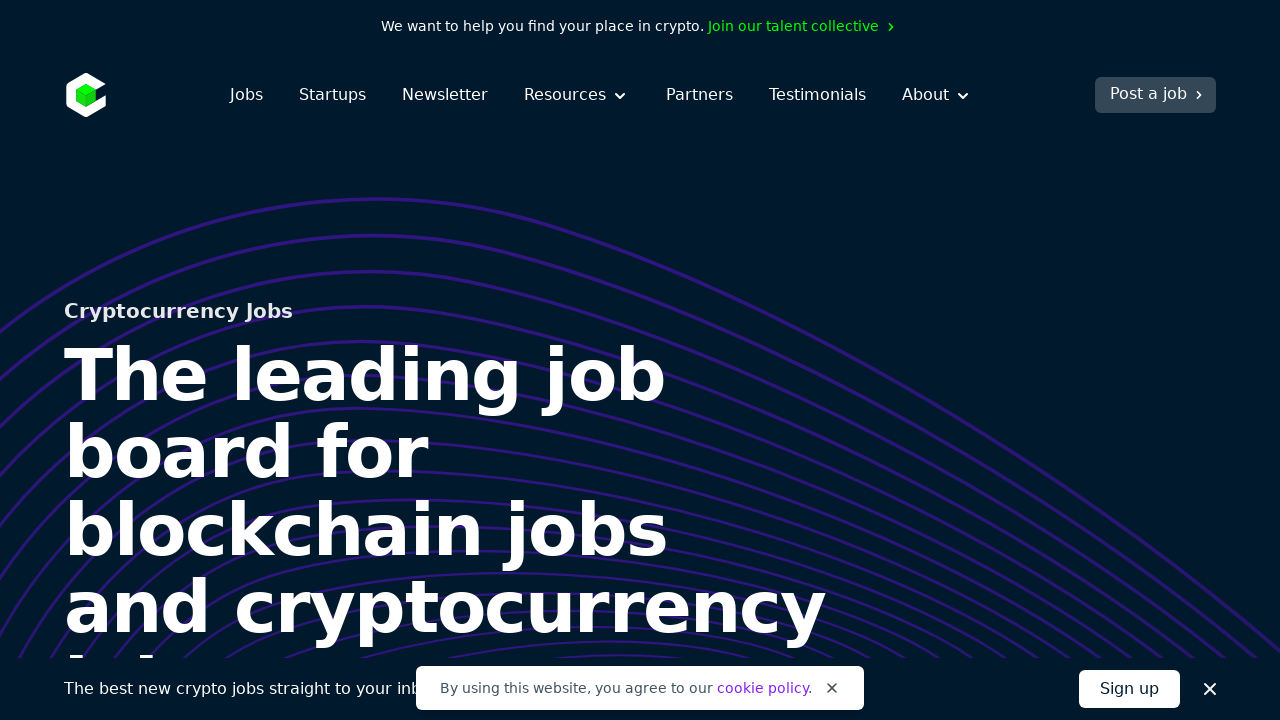

Waited for search box to be available
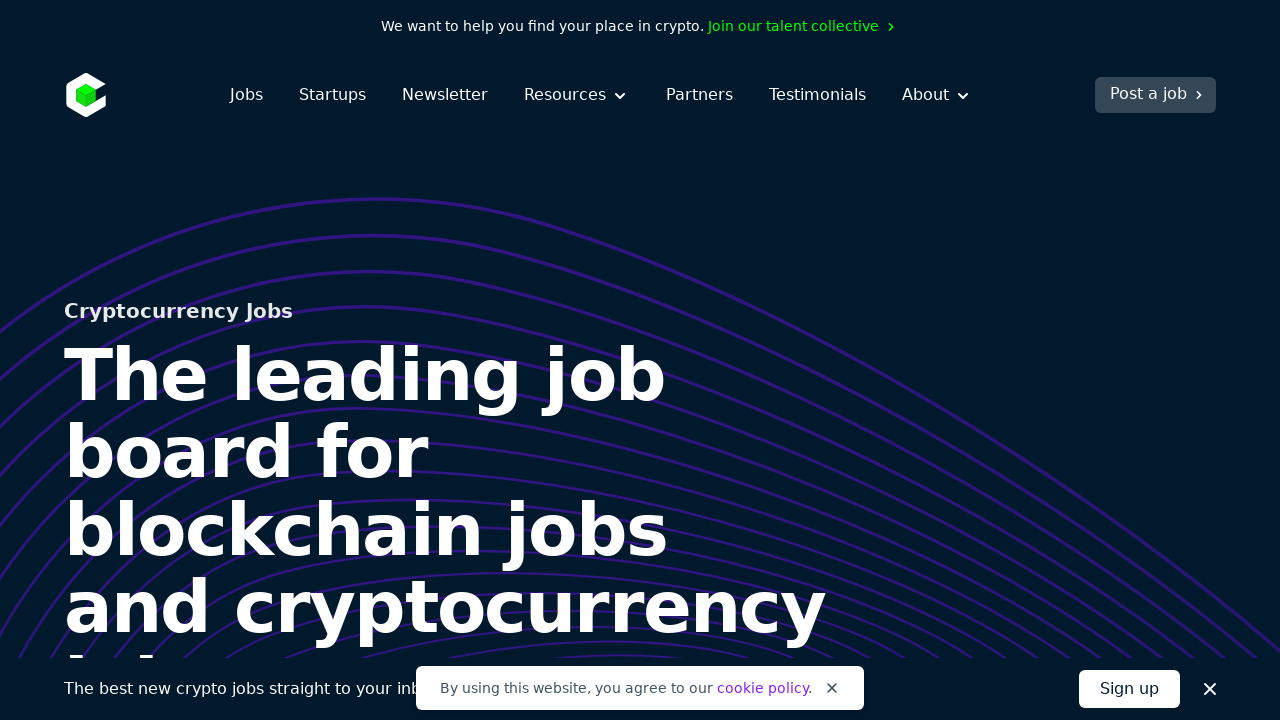

Filled search box with 'marketing' on .ais-SearchBox-input
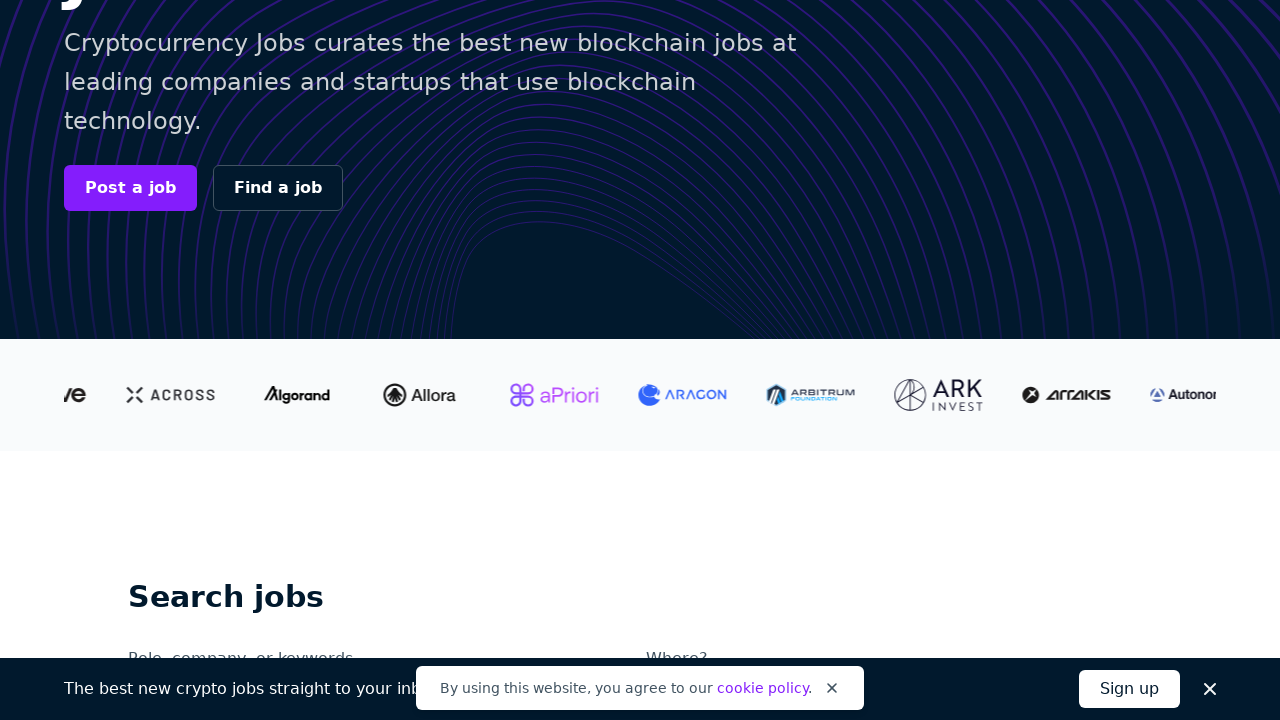

Pressed Enter to submit search on .ais-SearchBox-input
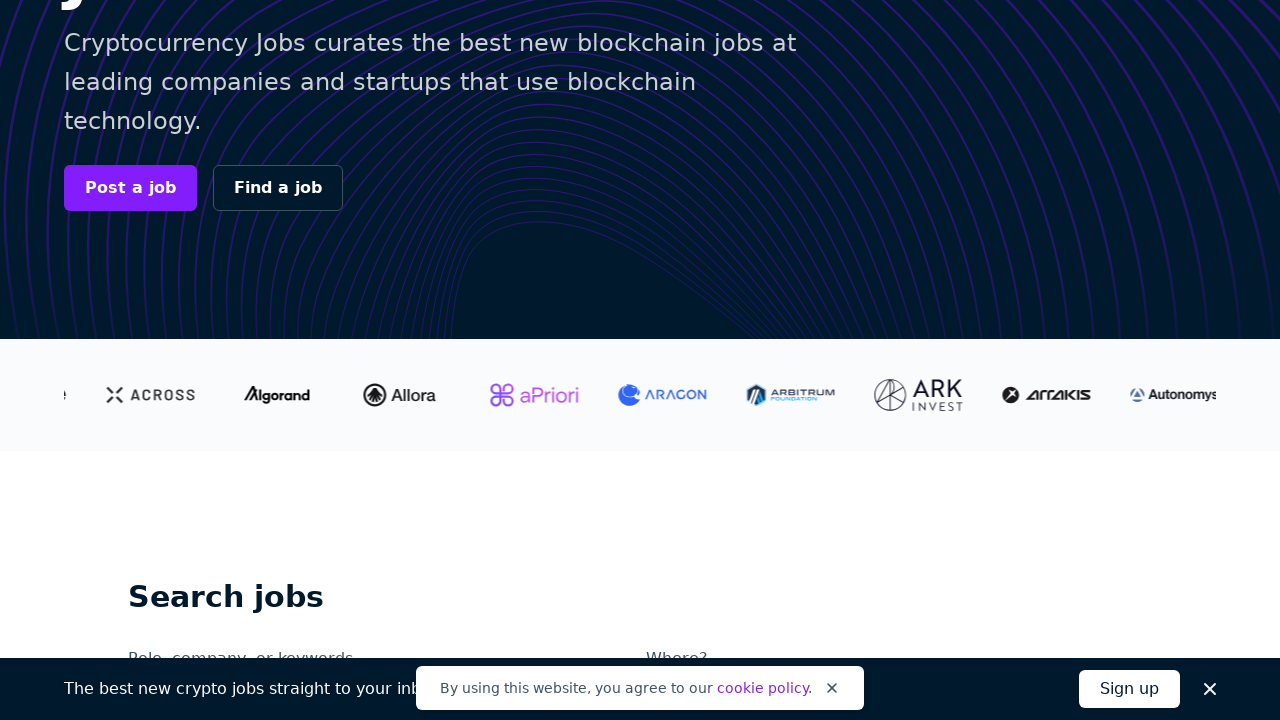

Search results loaded
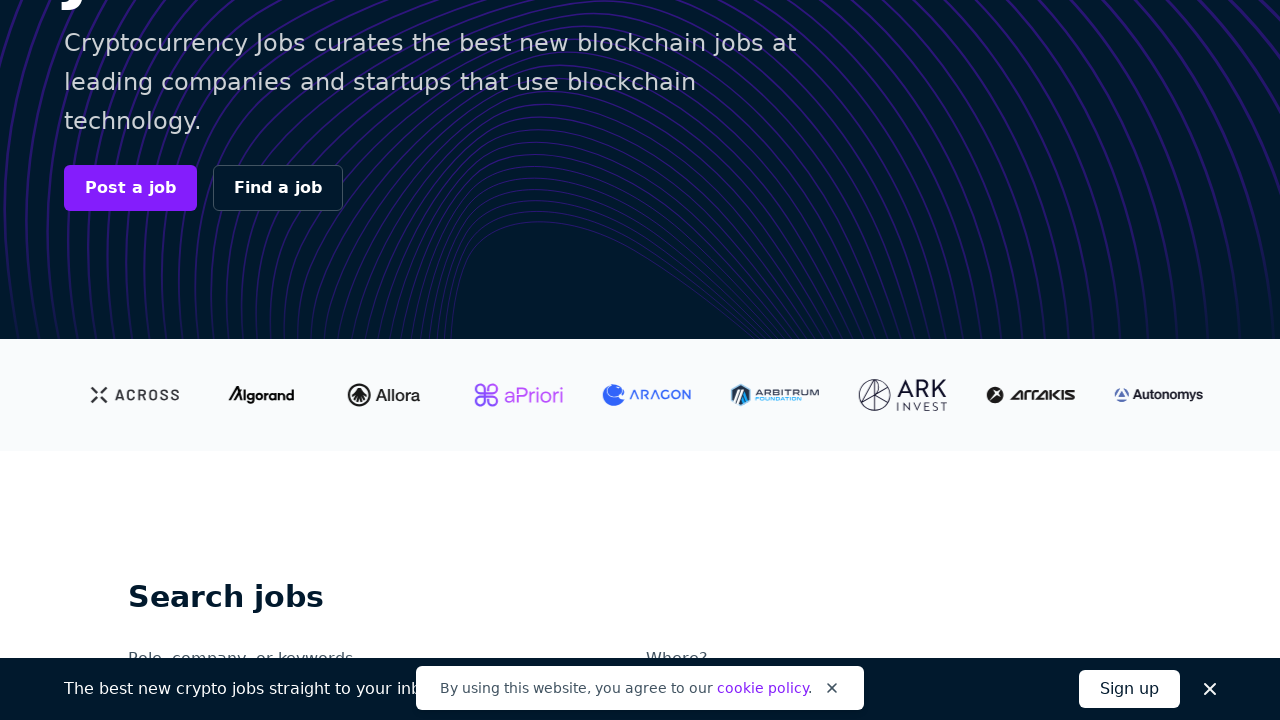

Job position titles are now visible
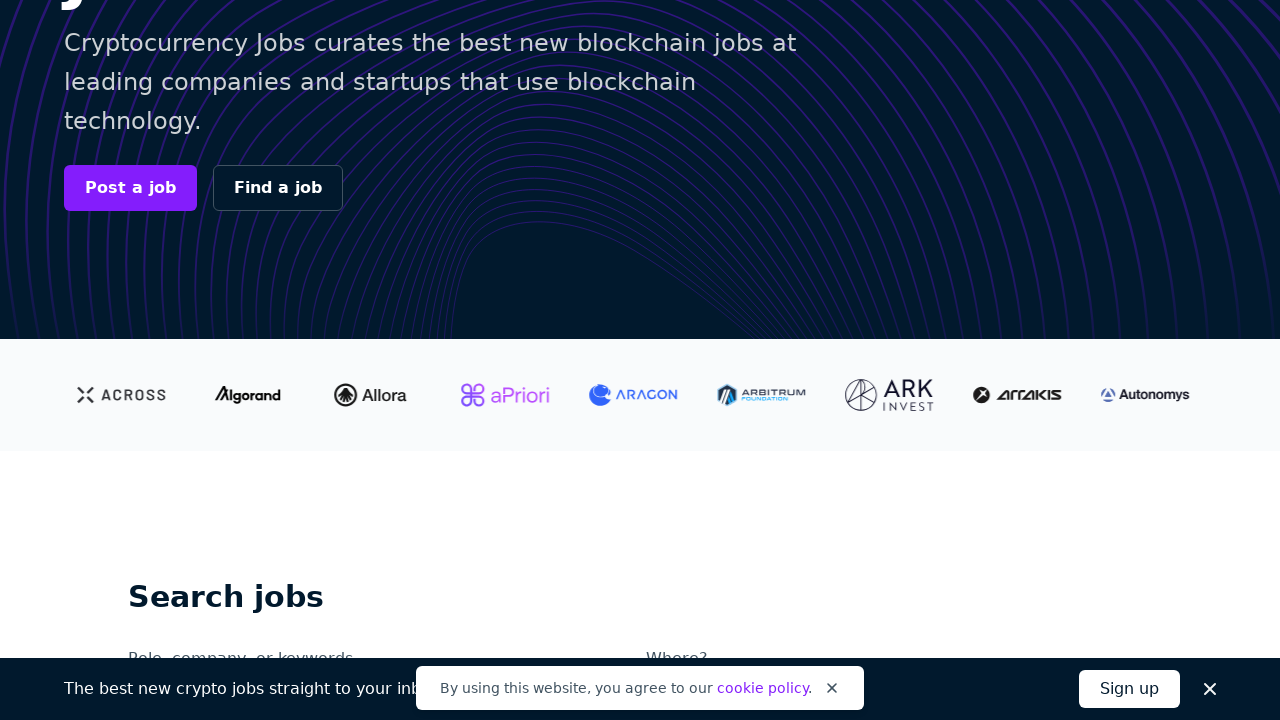

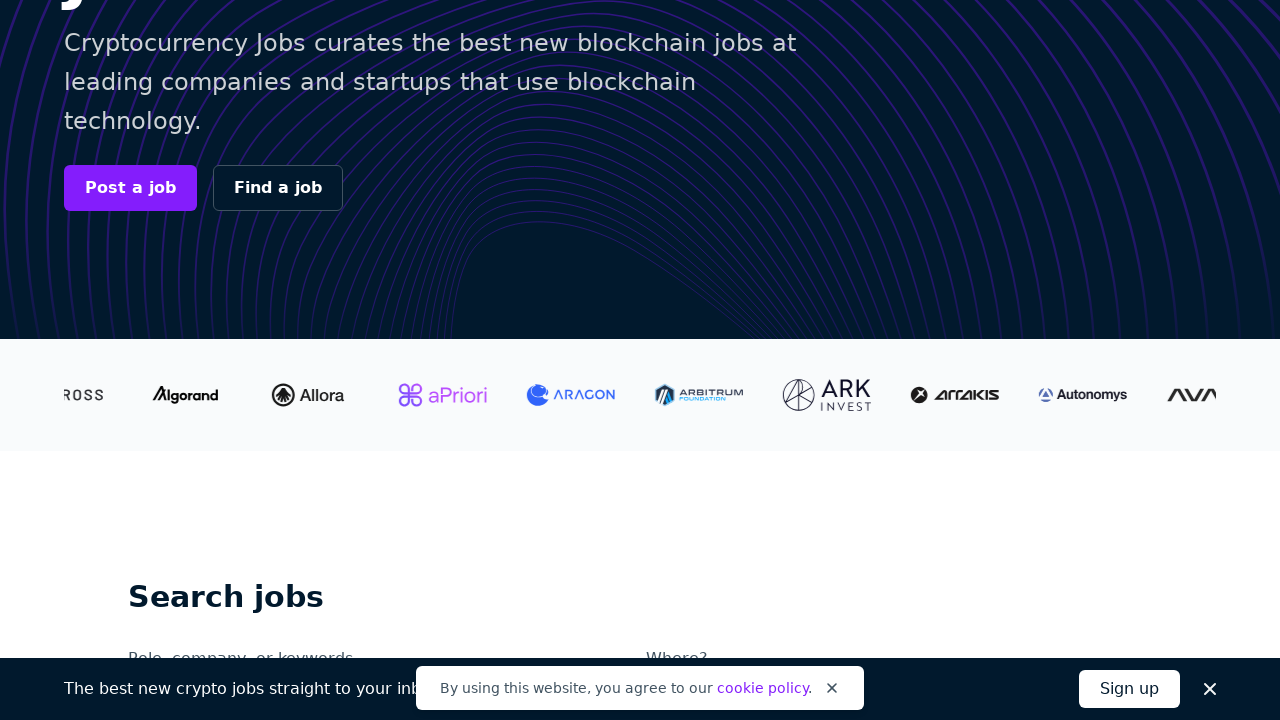